Tests the user registration flow on Cyclos demo site by filling in personal details (name, login name, email, website, gender) and proceeding to the next step.

Starting URL: https://demo.cyclos.org/ui/home

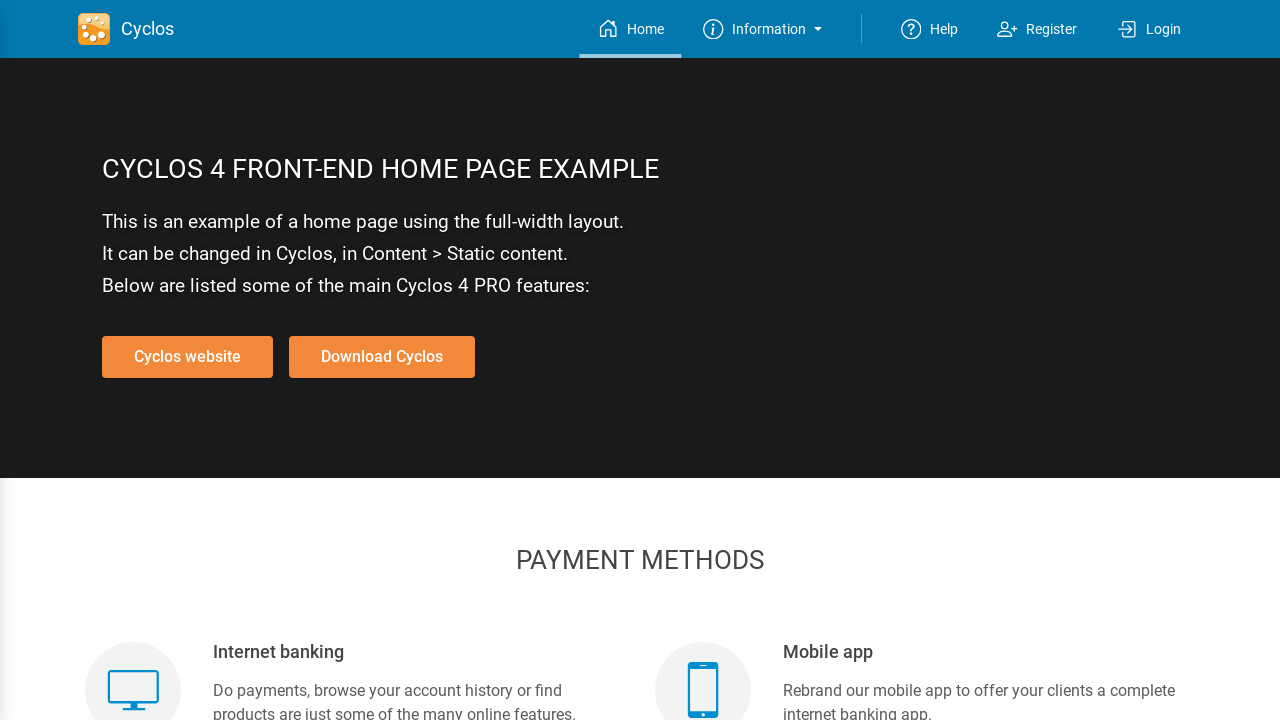

Clicked Register button at (1052, 29) on xpath=//div[text()=' Register ']
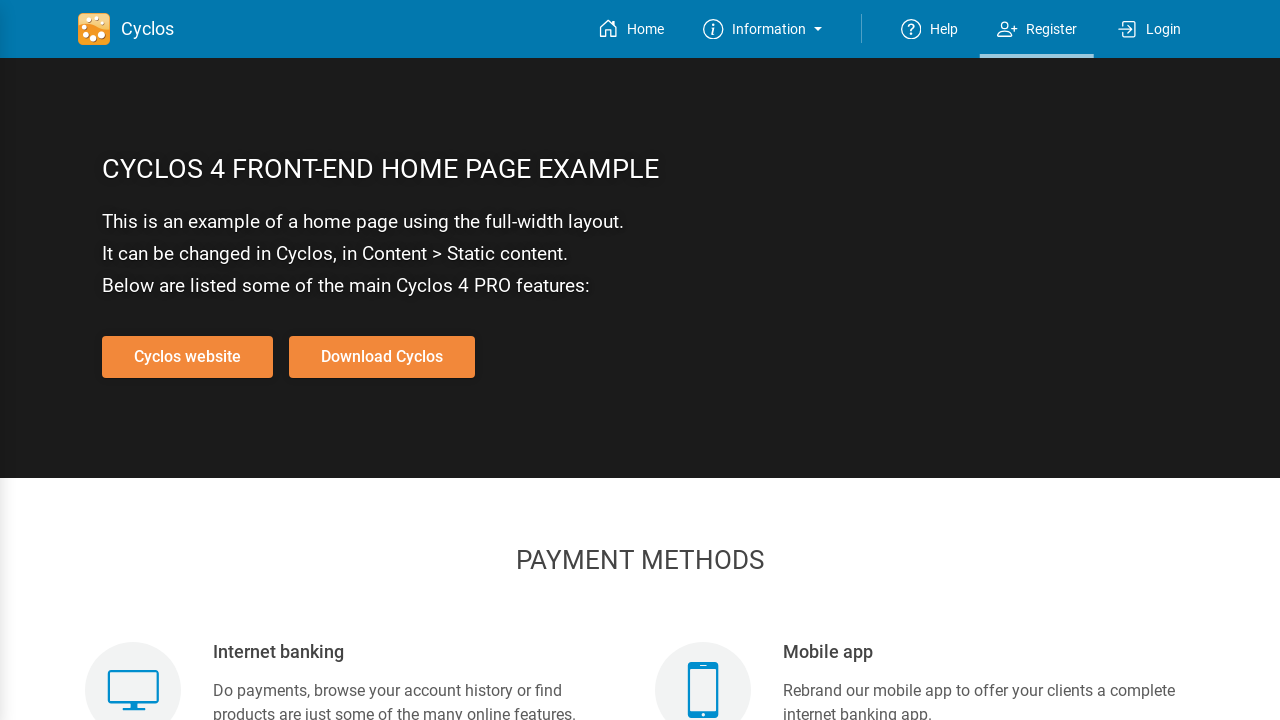

Registration form loaded and name input field is visible
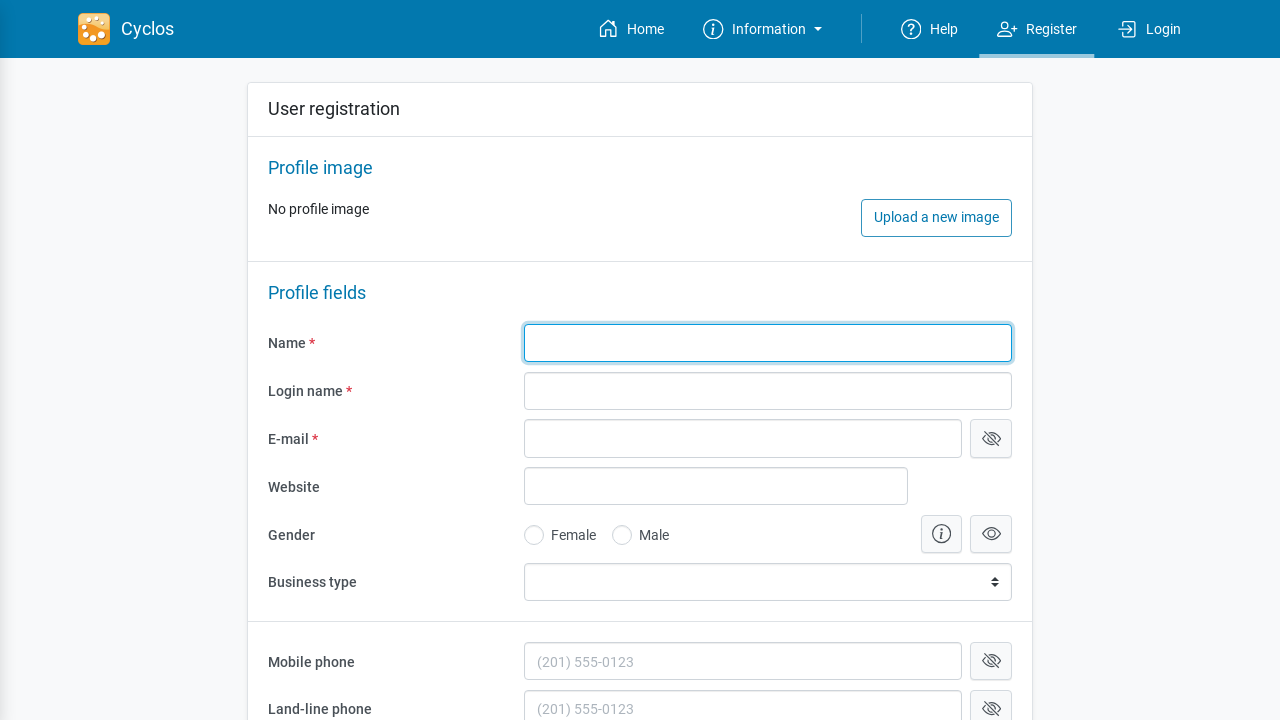

Clicked on name input field at (768, 343) on xpath=//div[@class='flex-grow-1']//div//input[@id='id_1']
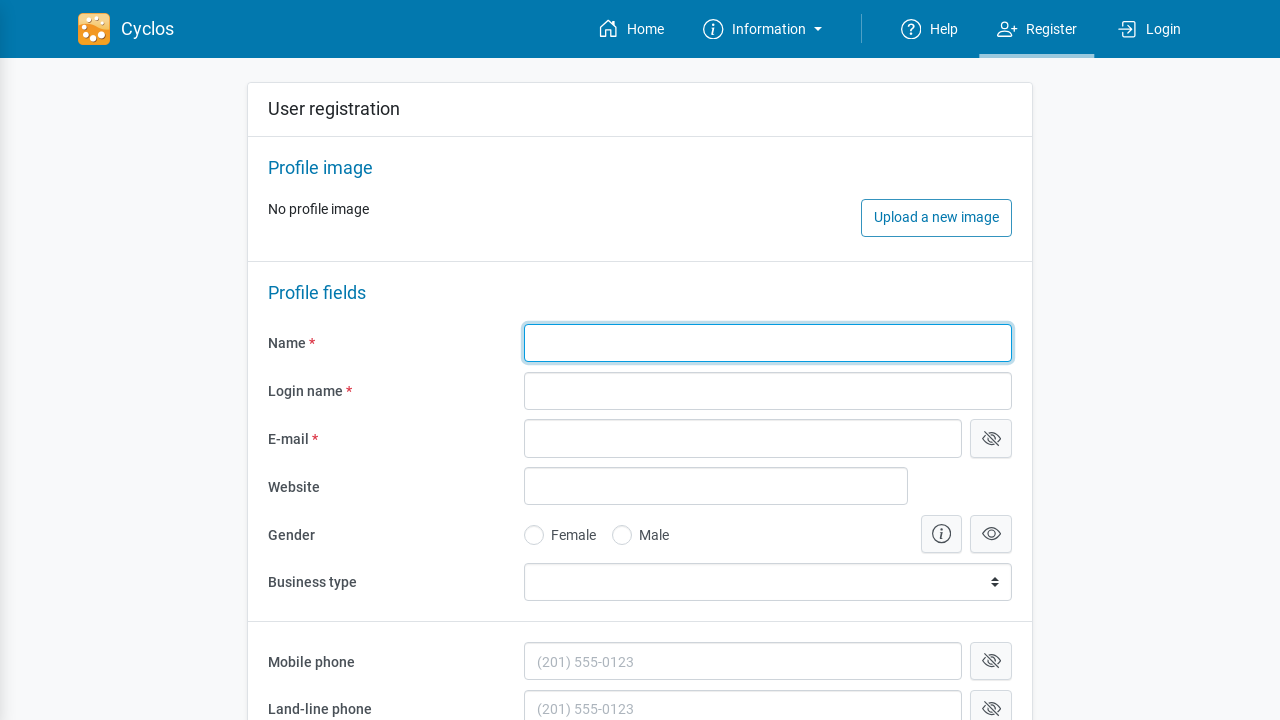

Filled name field with 'Rajesh Kumar' on //div[@class='flex-grow-1']//div//input[@id='id_1']
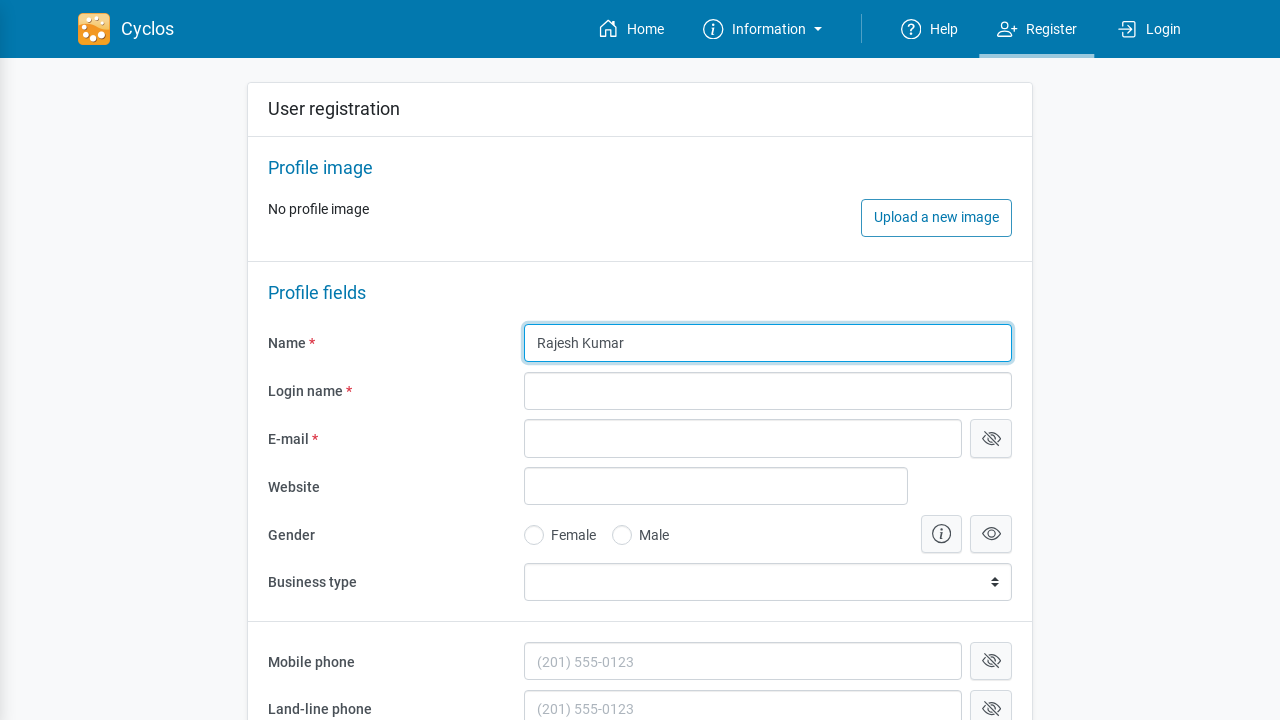

Filled login name field with 'rajeshkumar2024' on (//input[@class='form-control w-100 ng-untouched ng-pristine ng-invalid'])[1]
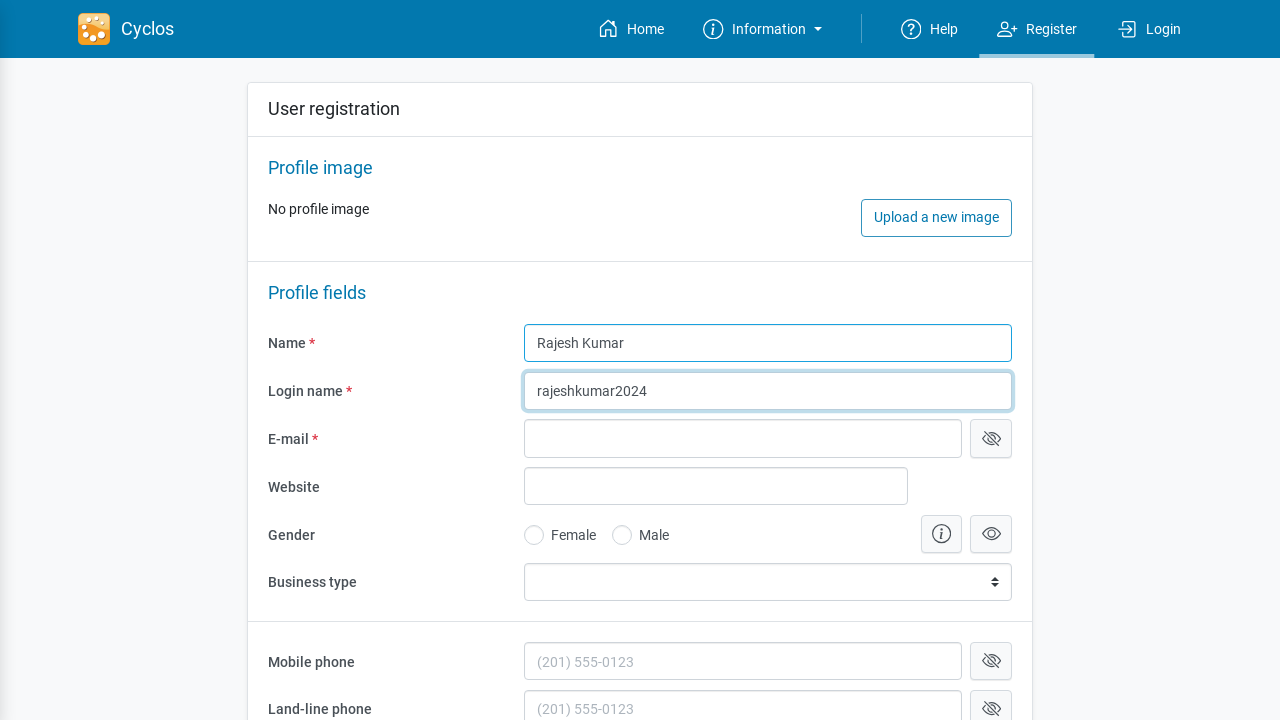

Filled email field with 'rajesh.kumar@example.com' on //input[@id='id_3']
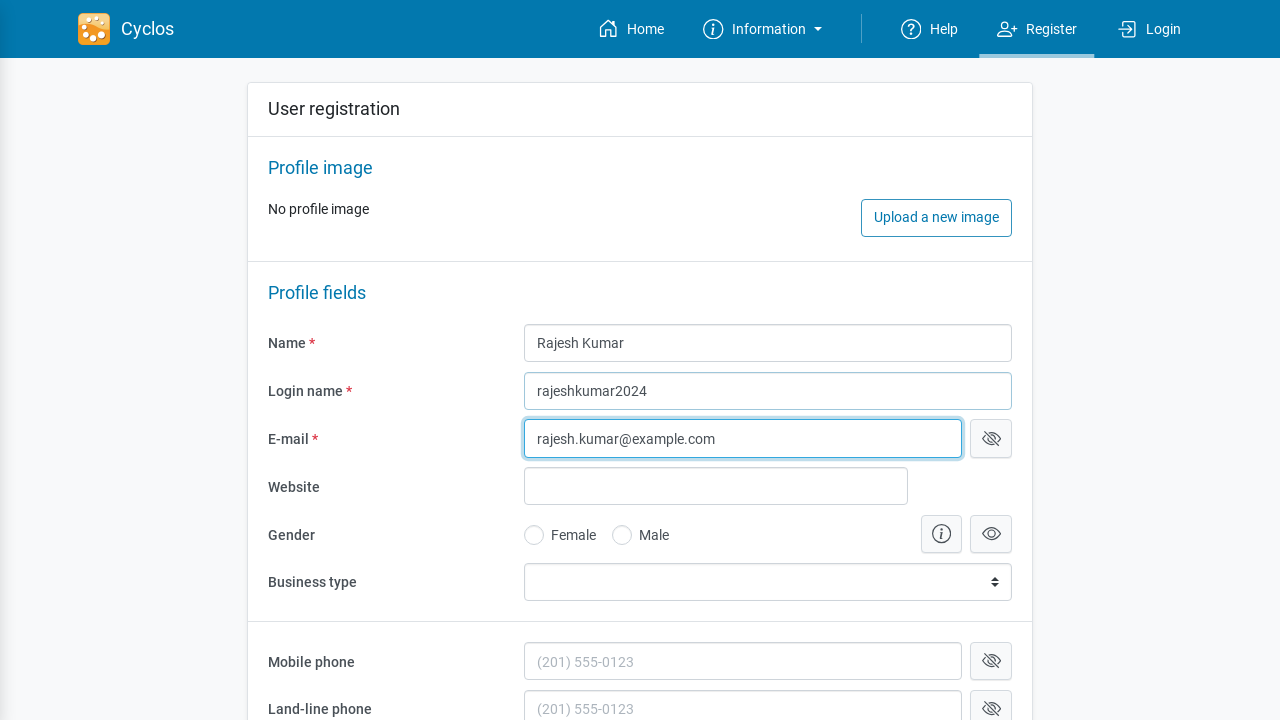

Filled website field with 'www.rajeshkumar.com' on input[name='website']
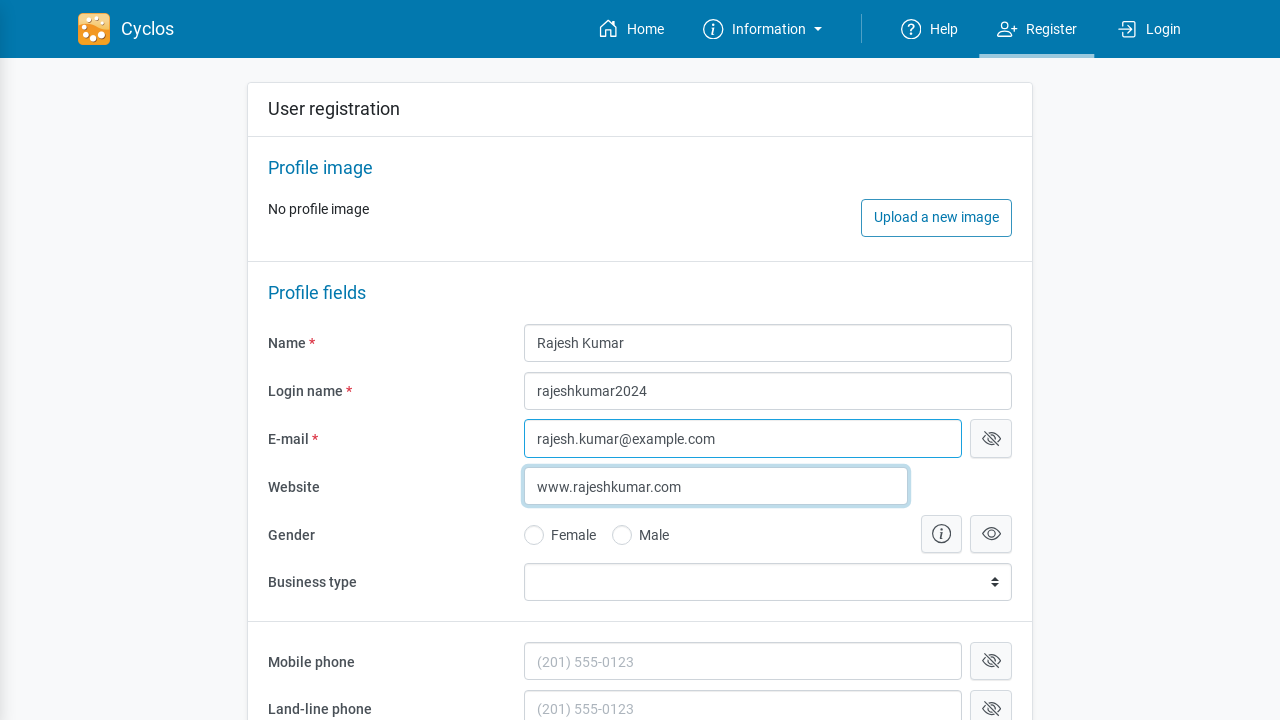

Selected Male as gender at (653, 535) on xpath=//label[text()=' Male ']
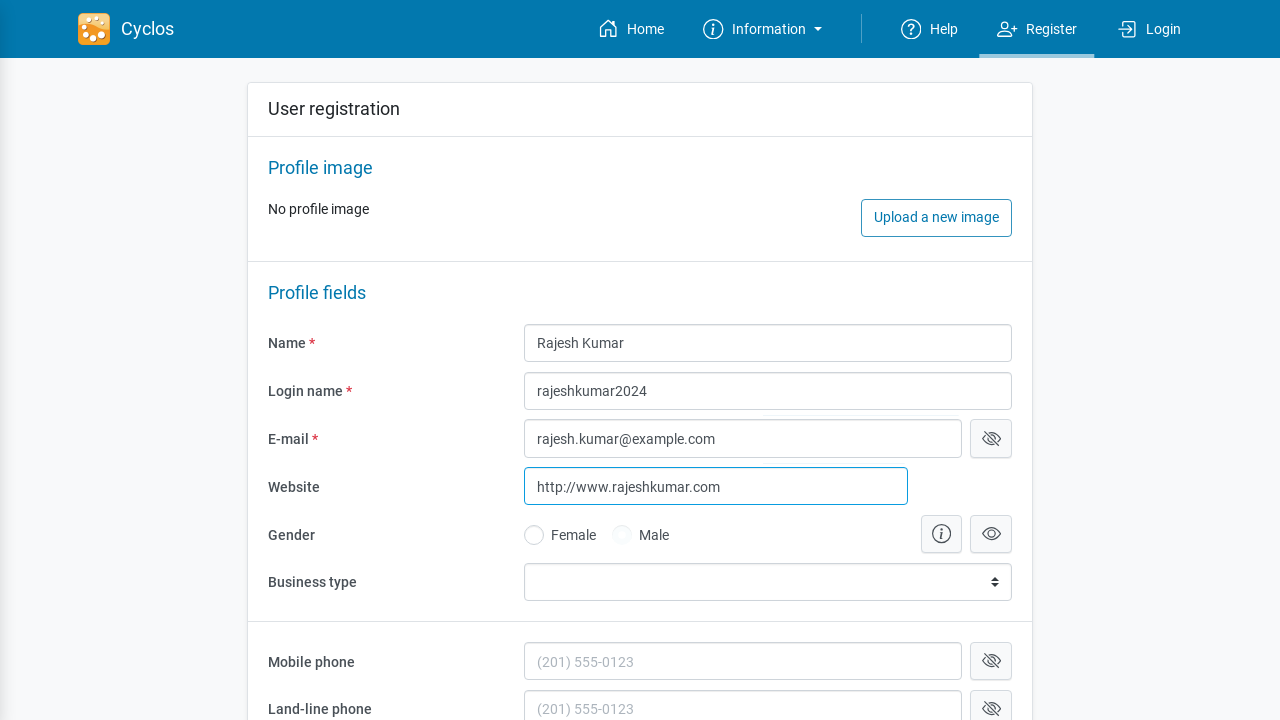

Clicked Next button to proceed to the next registration step at (932, 664) on xpath=//span[text()='Next']
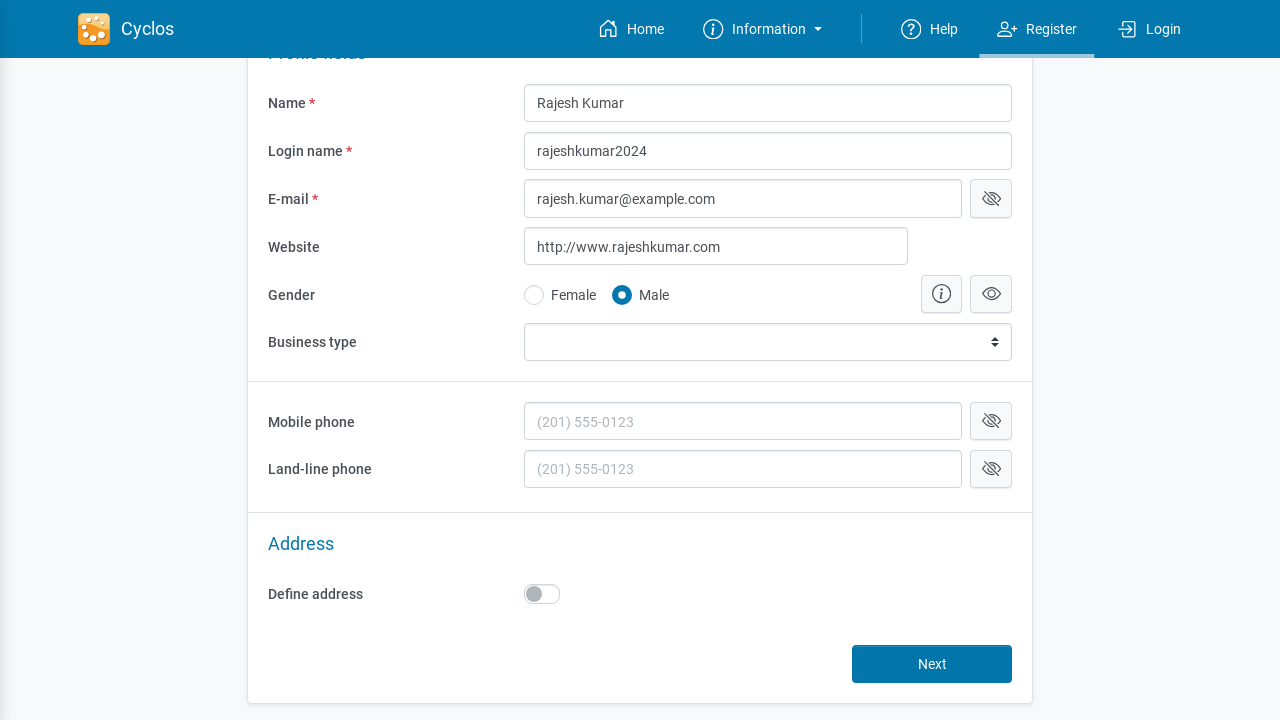

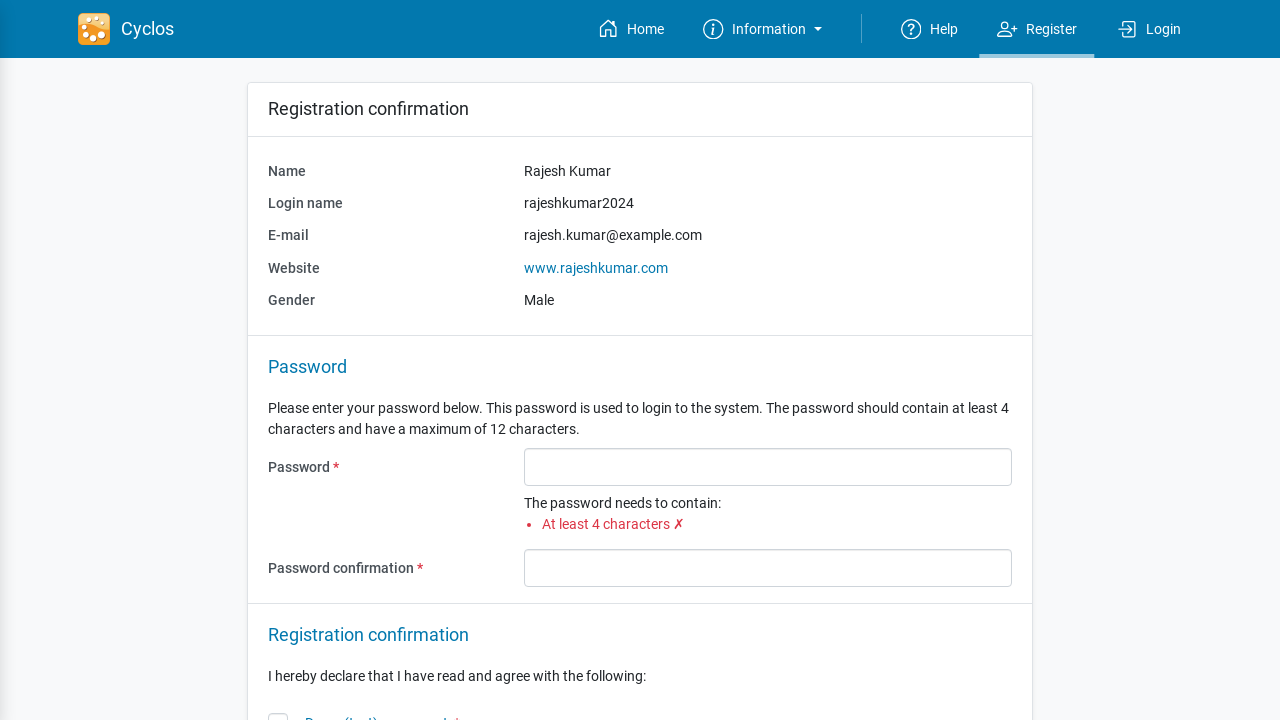